Tests keyboard events functionality by typing text and pressing Enter key on a keyboard events demo page

Starting URL: https://training-support.net/webelements/keyboard-events

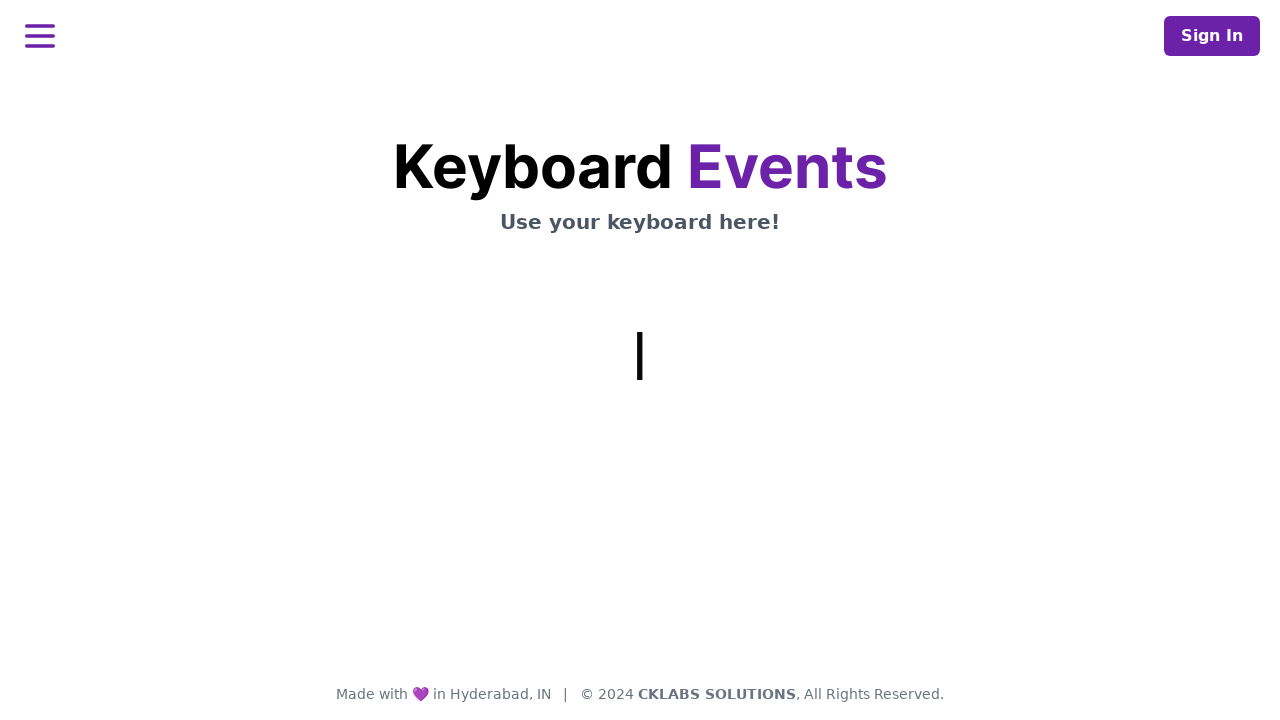

Typed text 'This is coming from Selenium' using keyboard
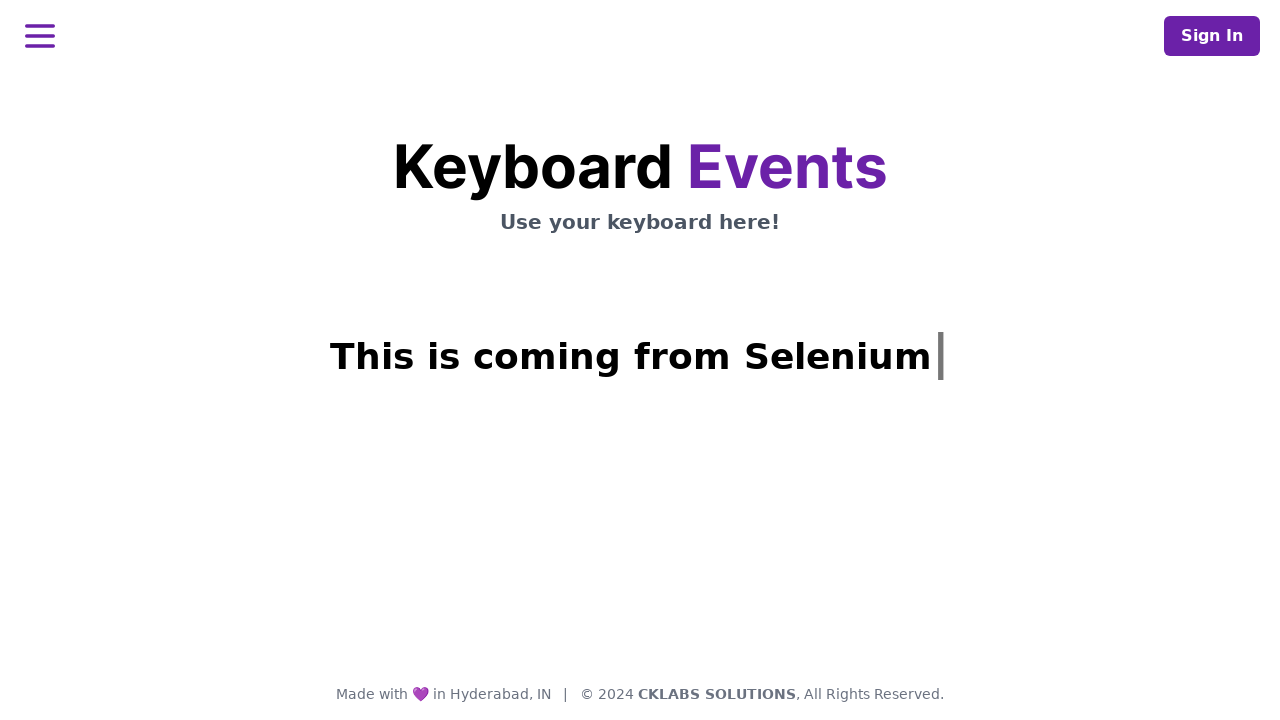

Pressed Enter key
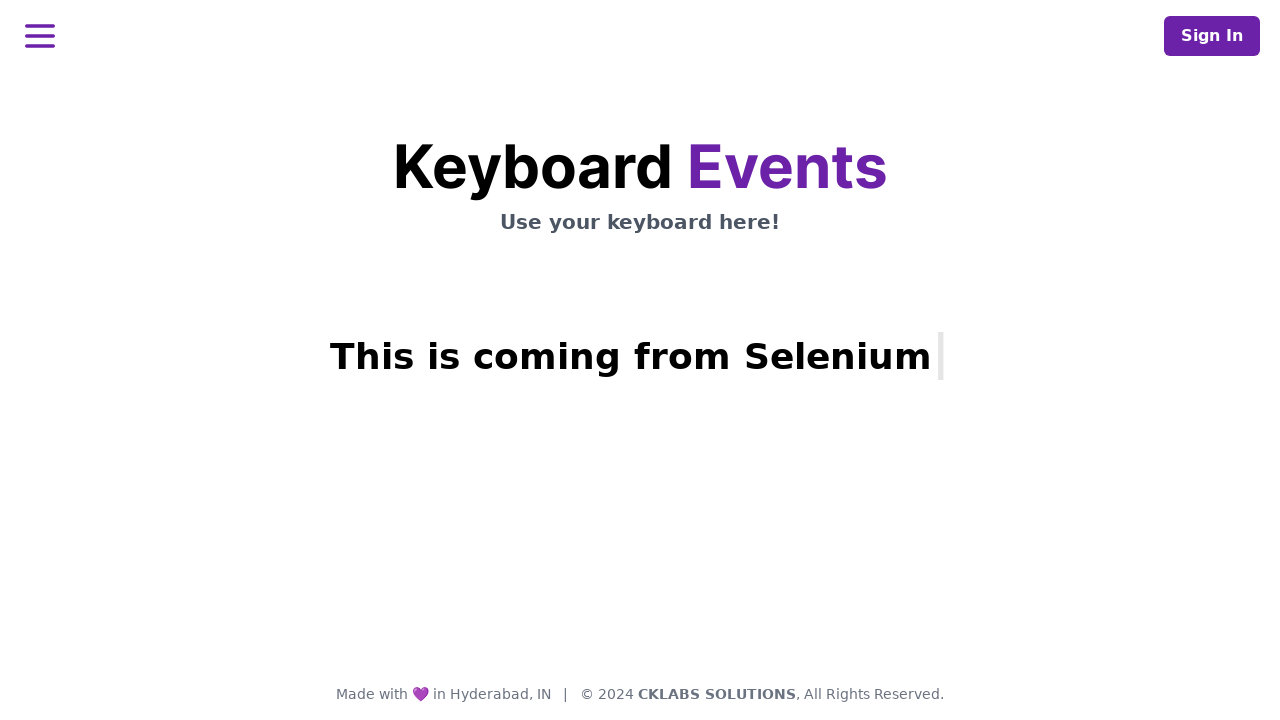

Result heading loaded and became visible
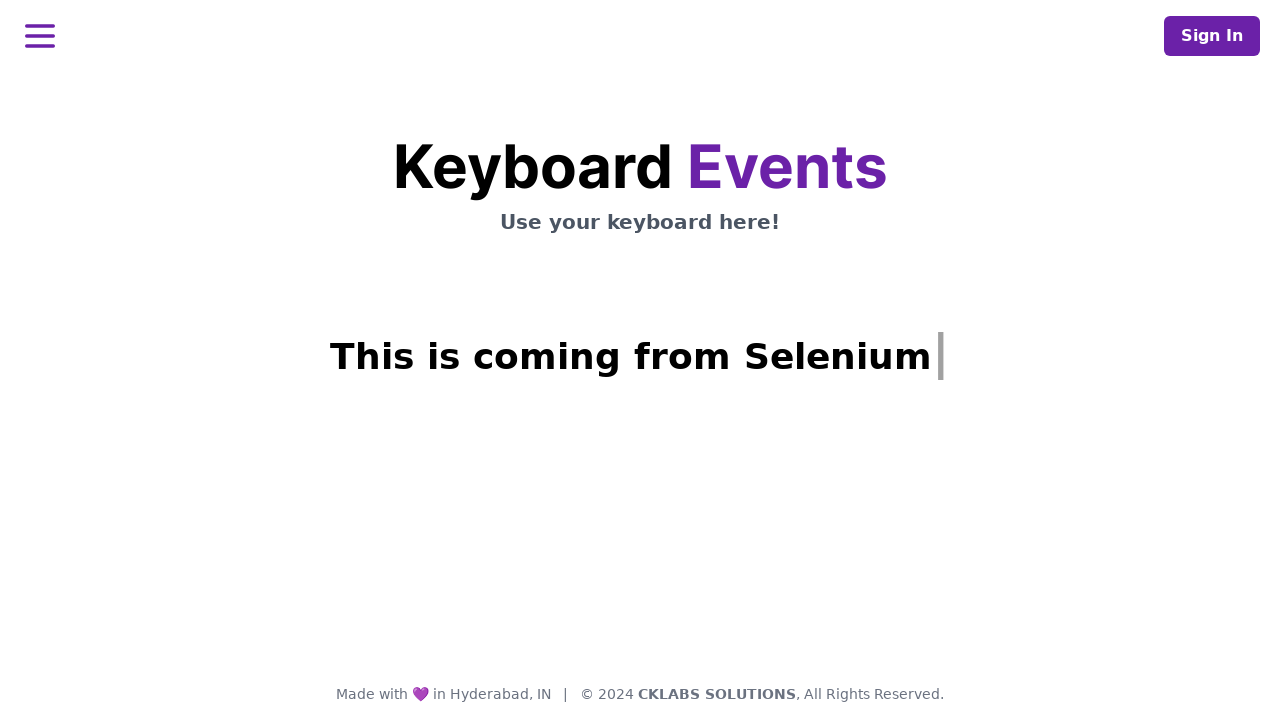

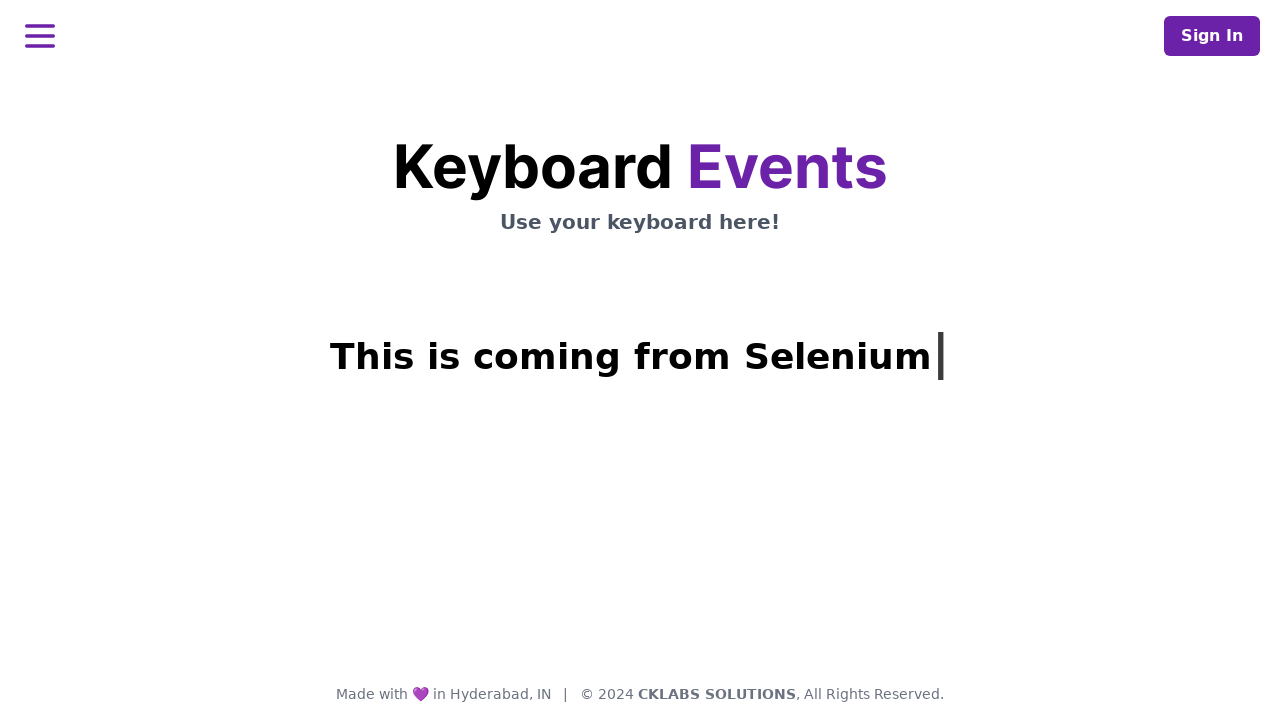